Tests clicking an element with role='button' (Div button) and verifies the click confirmation message is displayed

Starting URL: https://test-with-me-app.vercel.app/learning/web-elements/elements/button

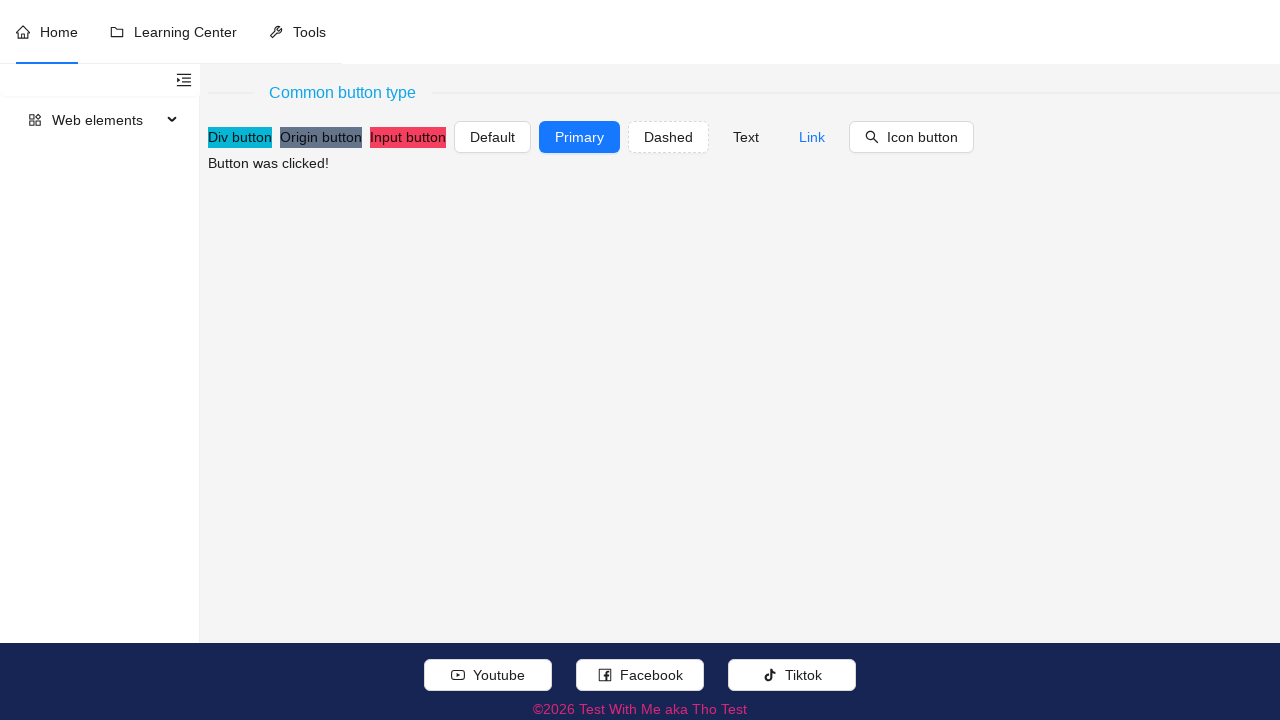

Clicked Div button element with role='button' at (240, 137) on xpath=//*[@role='button' and .//text()[normalize-space()='Div button']]
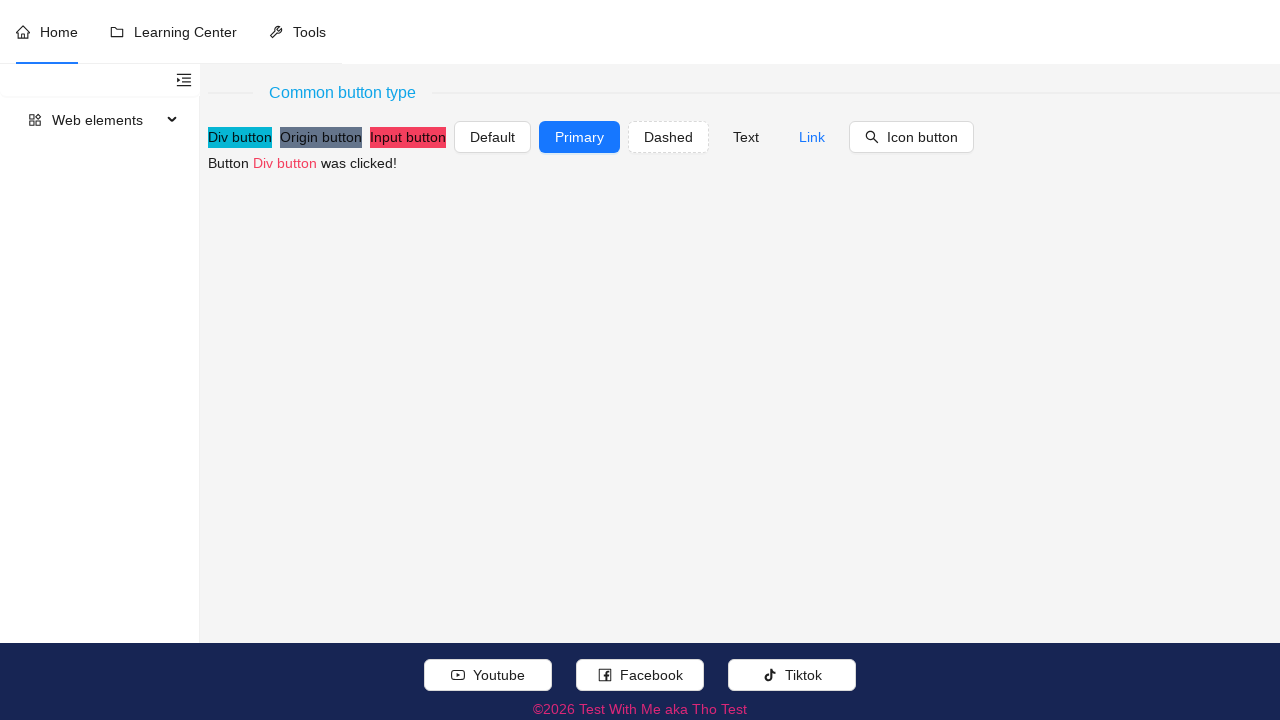

Verified click confirmation message 'Button Div button was clicked!' is displayed
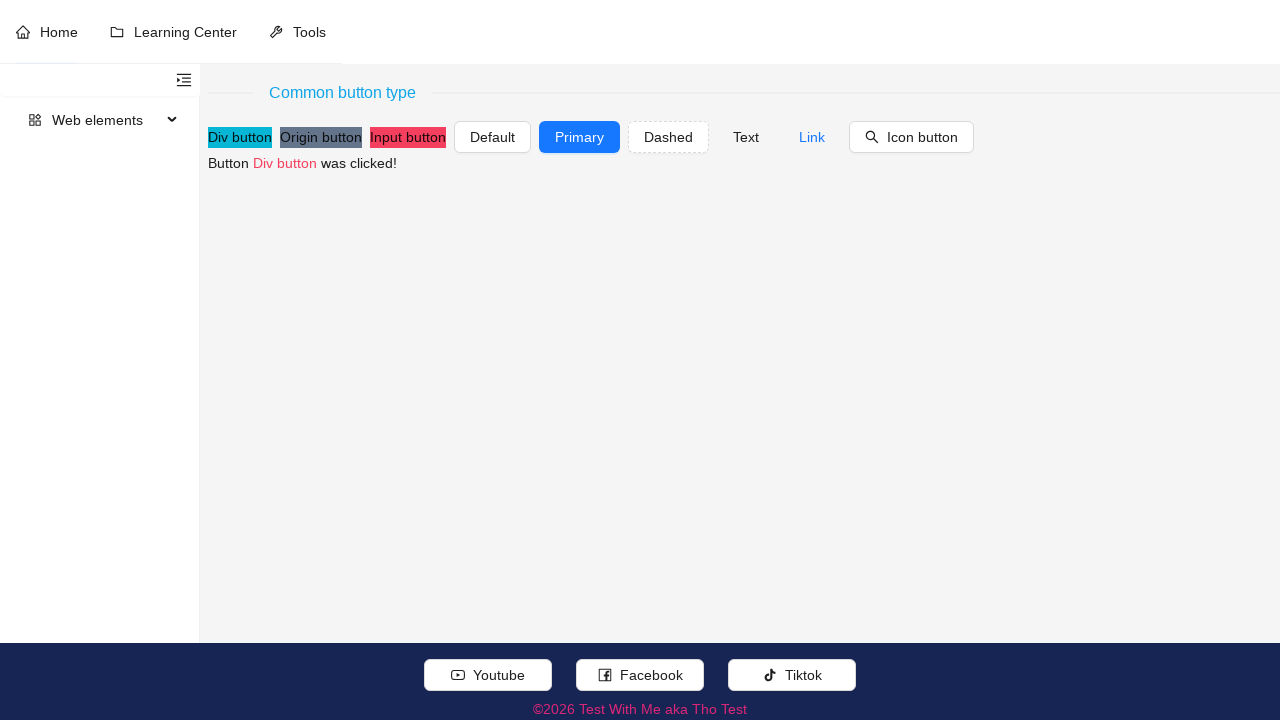

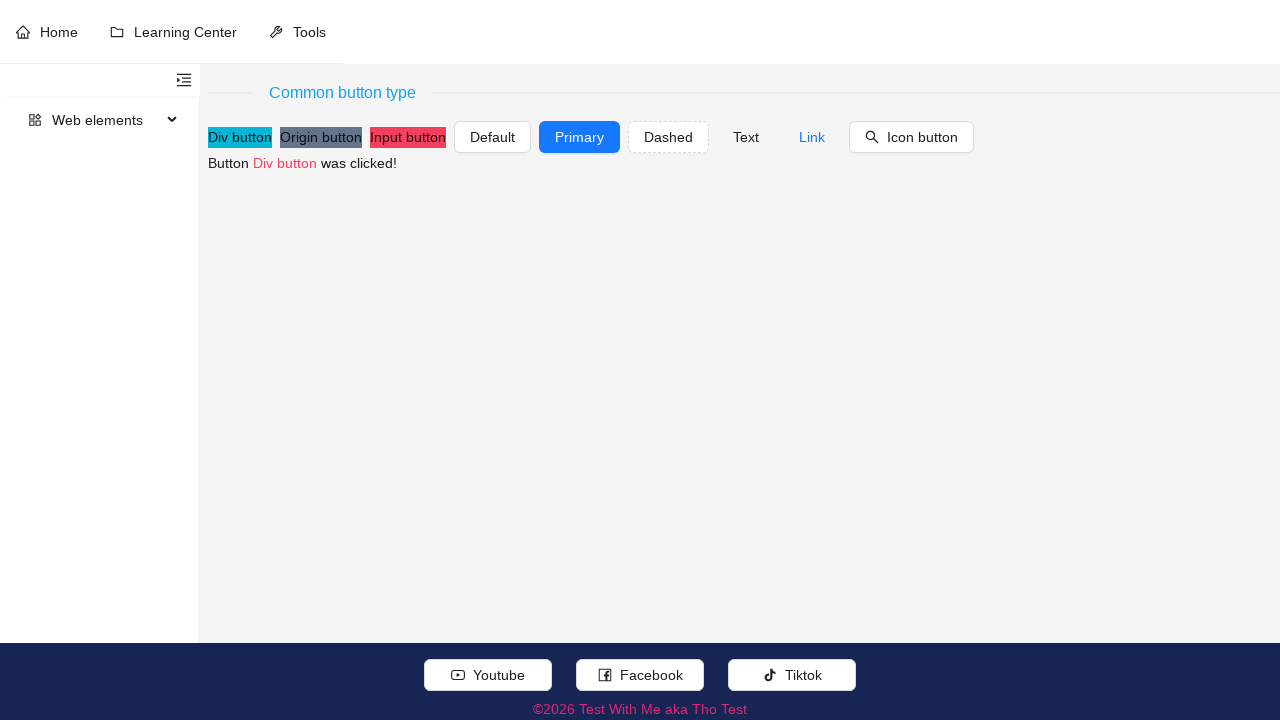